Navigates to the HDFC website homepage and waits for it to load. This is a simple navigation test to verify the site is accessible.

Starting URL: https://www.hdfc.com

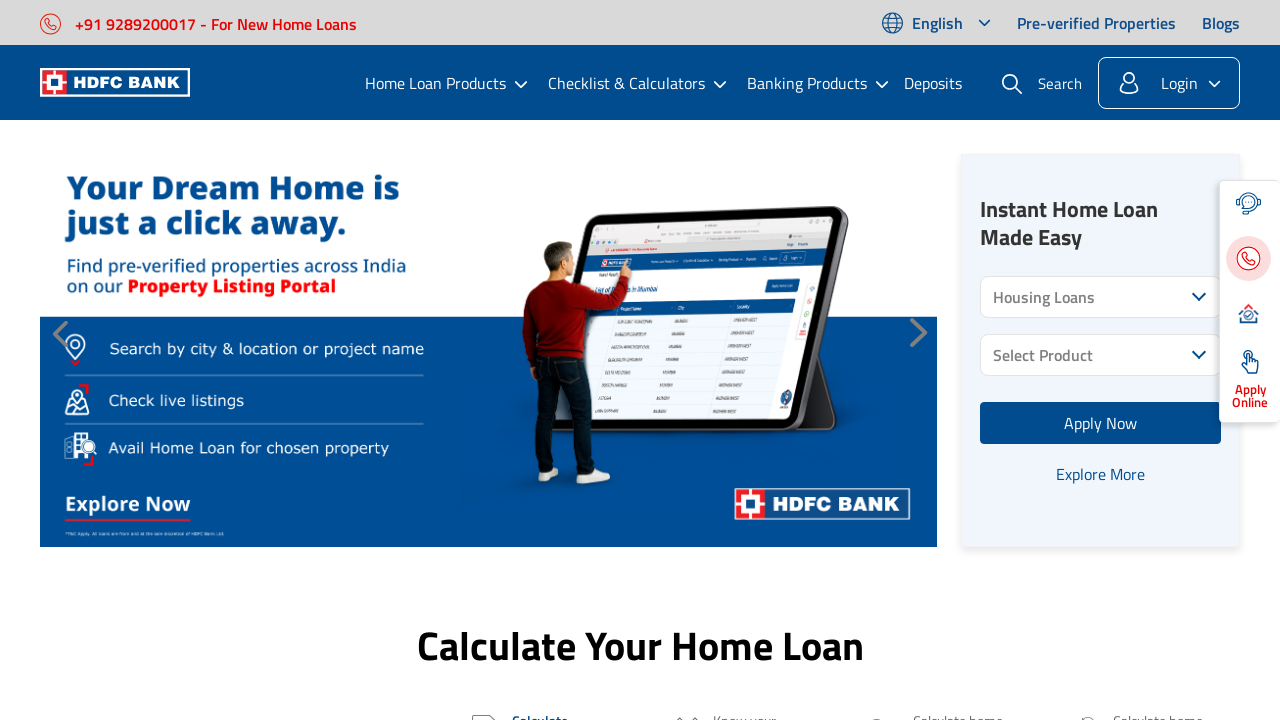

Navigated to HDFC website homepage
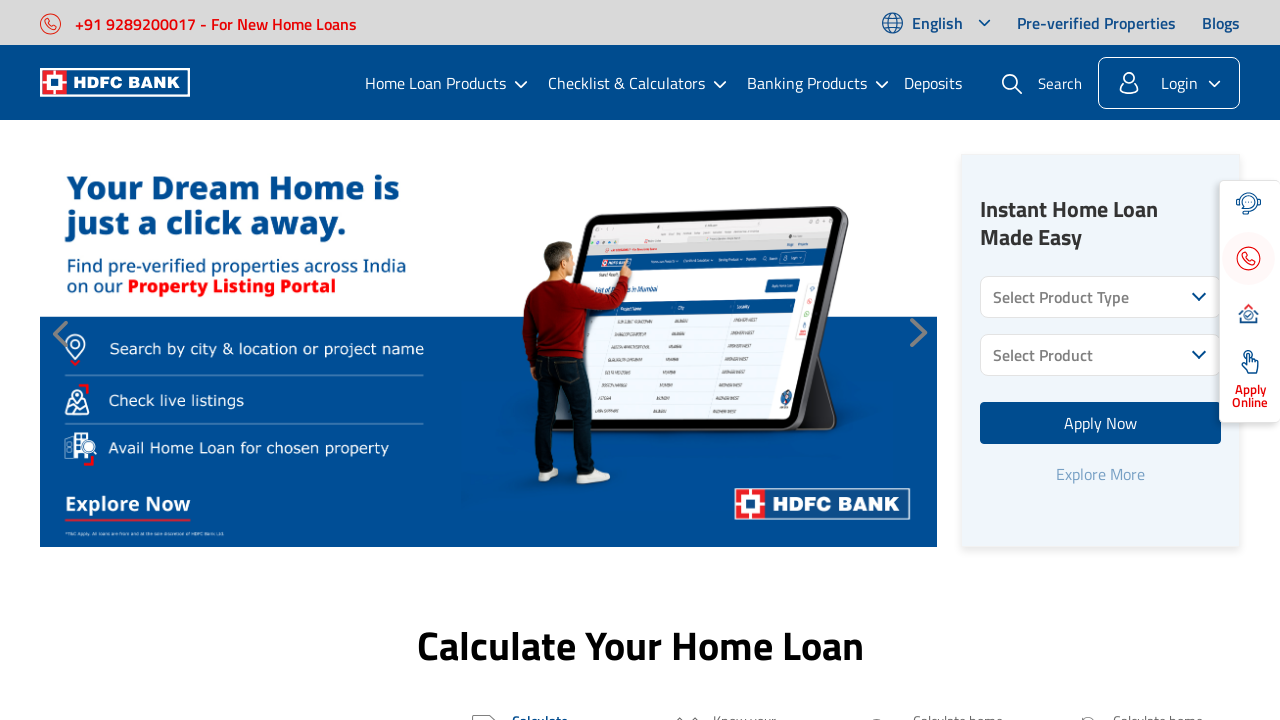

Page DOM content loaded
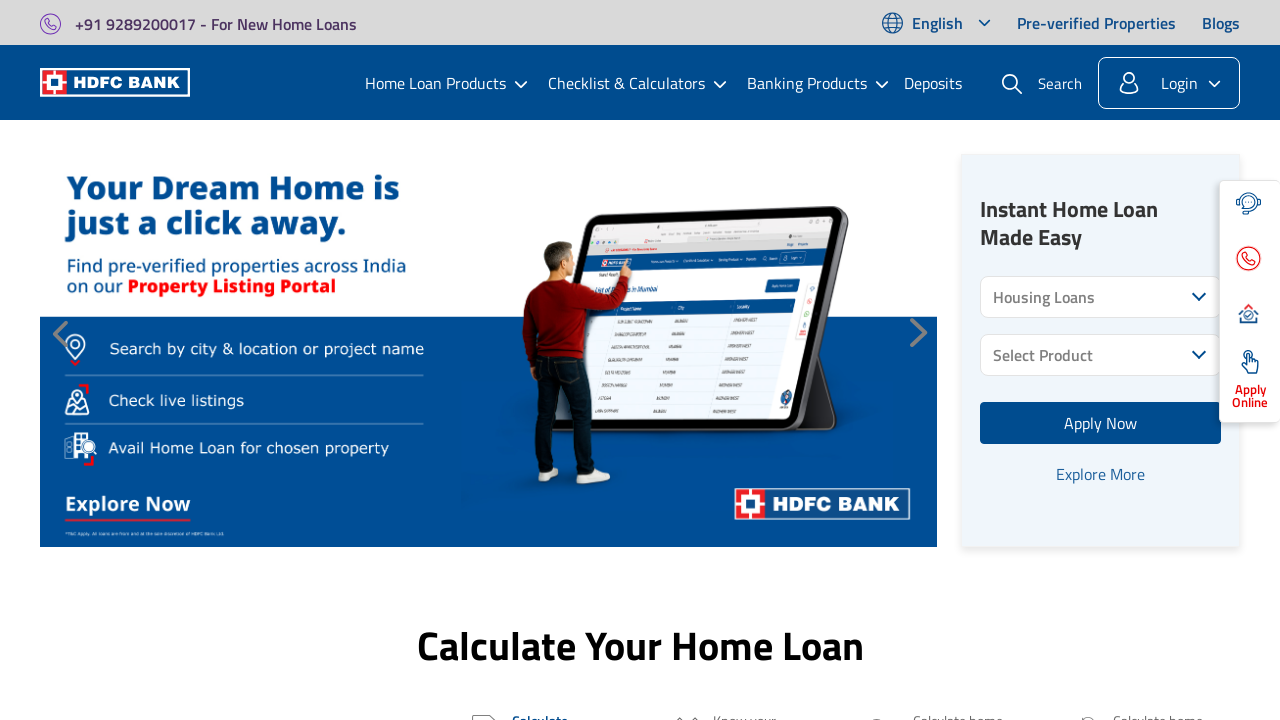

Body element is present, page has loaded successfully
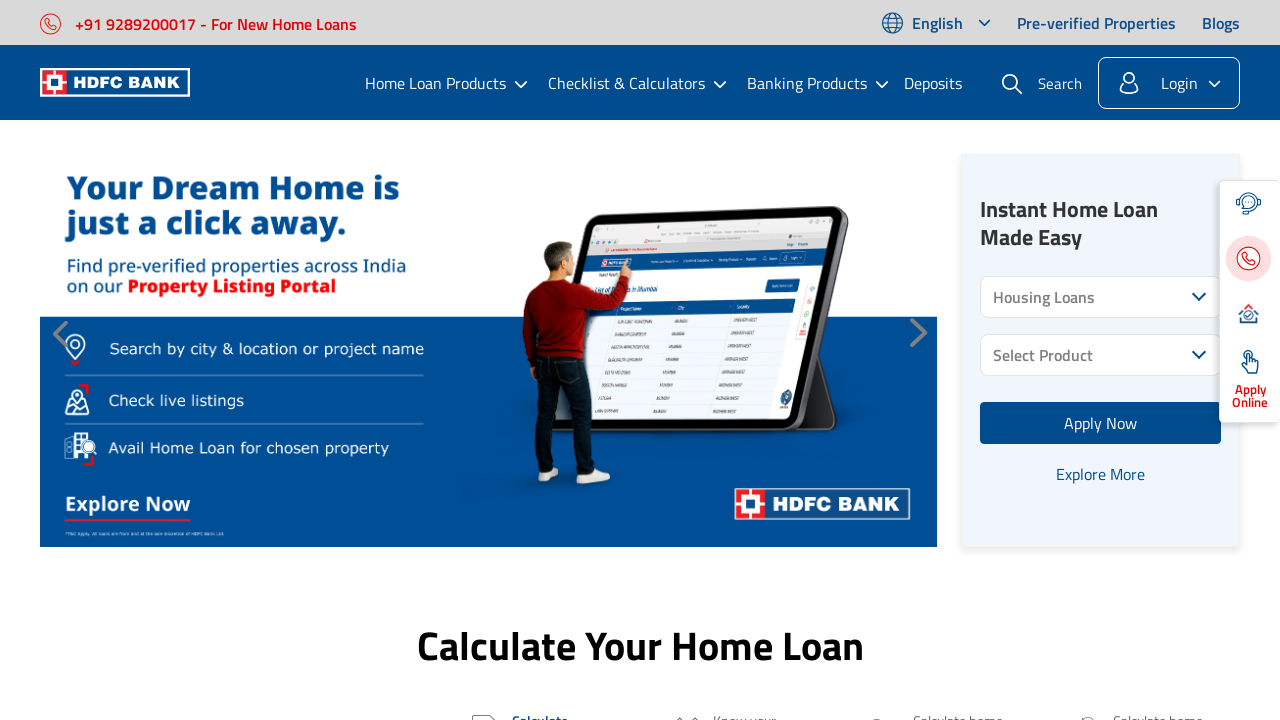

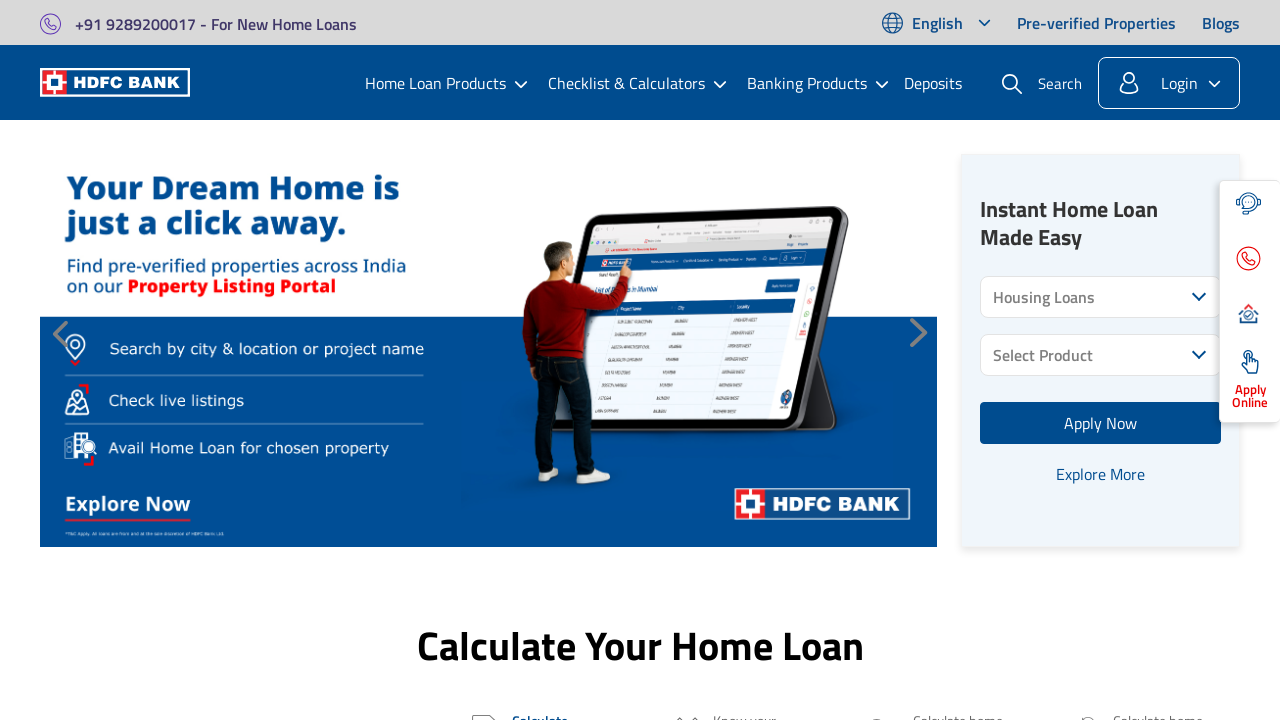